Tests a slow calculator by setting a delay, performing a calculation (7+8), and verifying the result appears after the delay

Starting URL: https://bonigarcia.dev/selenium-webdriver-java/slow-calculator.html

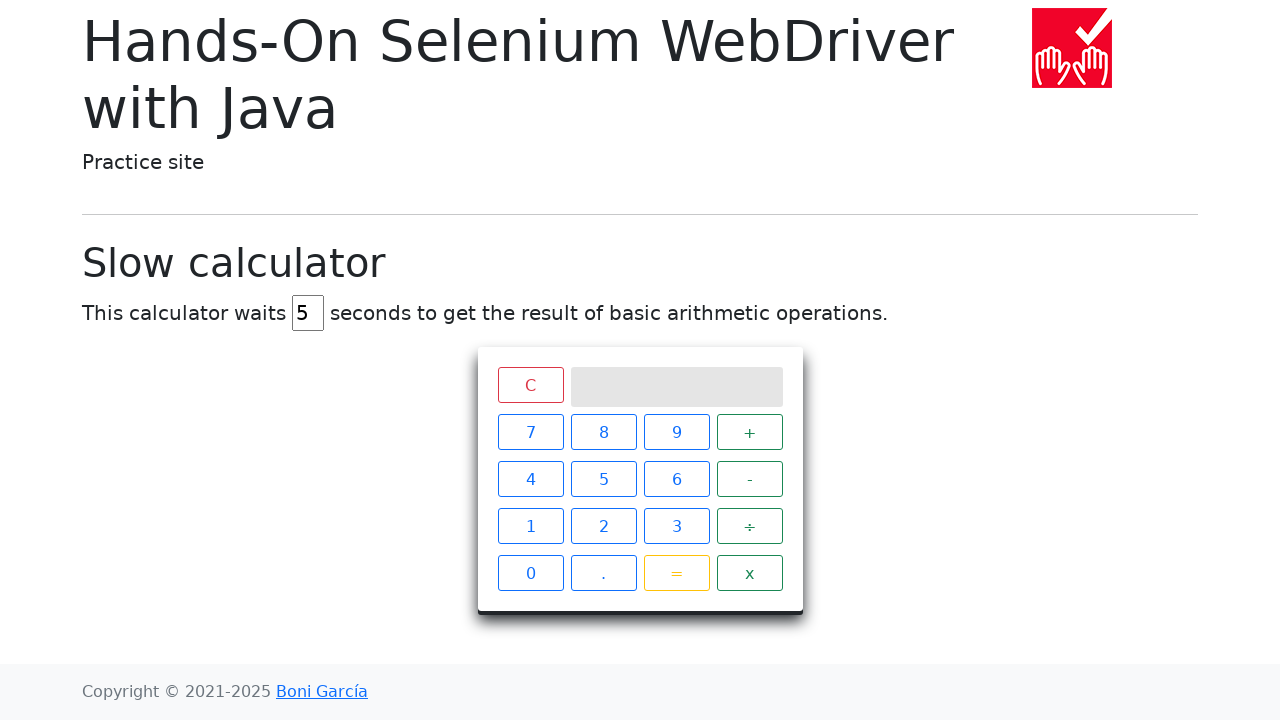

Cleared the delay input field on #delay
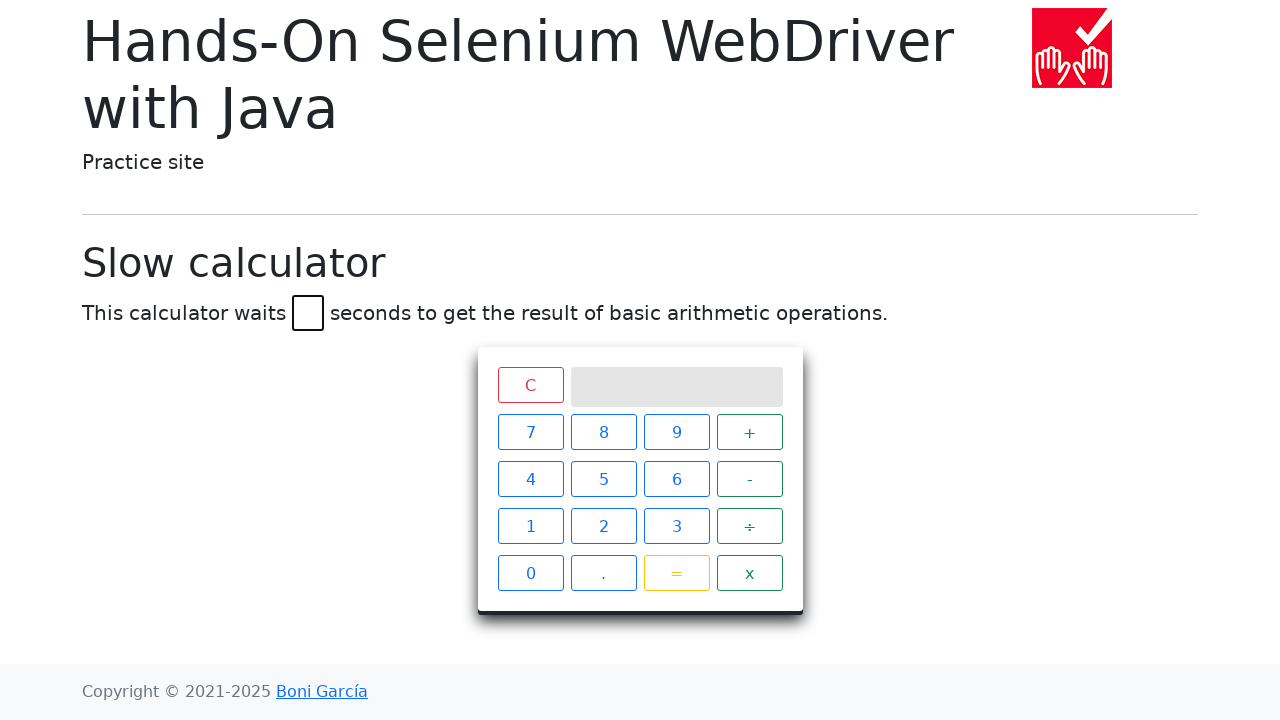

Set delay to 45 seconds on #delay
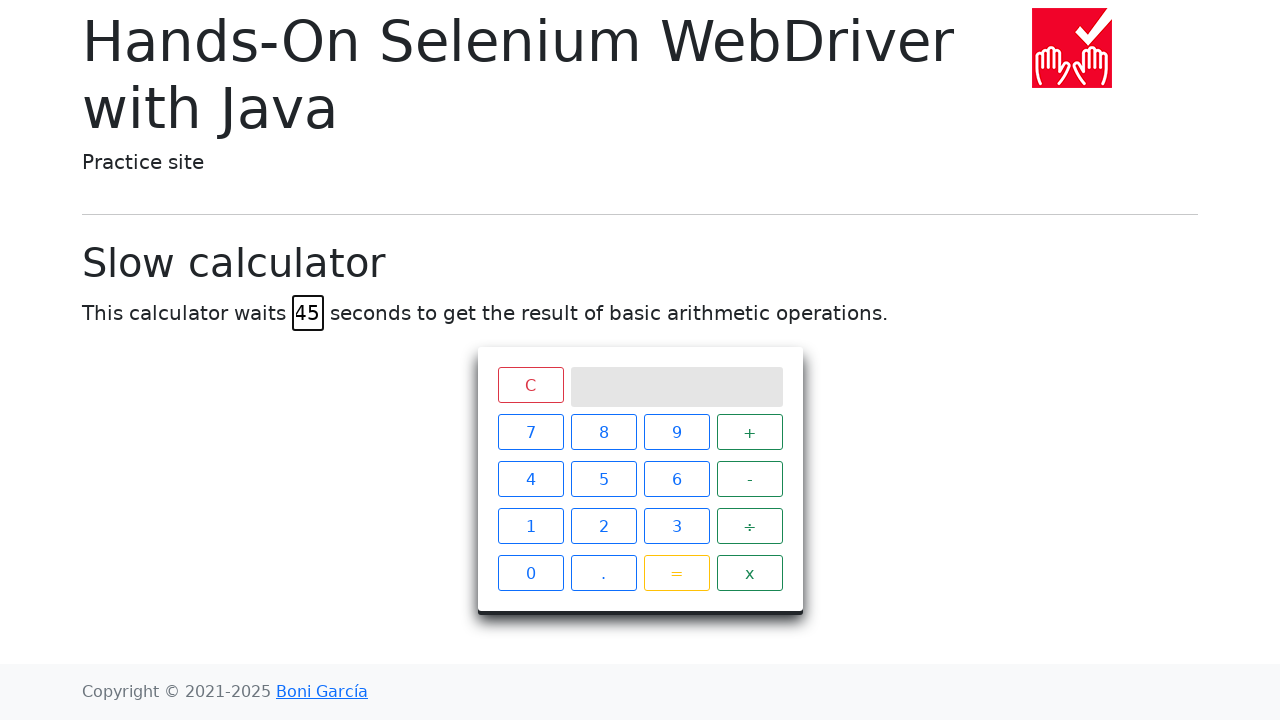

Clicked calculator button '7' at (530, 432) on xpath=//span[text()='7']
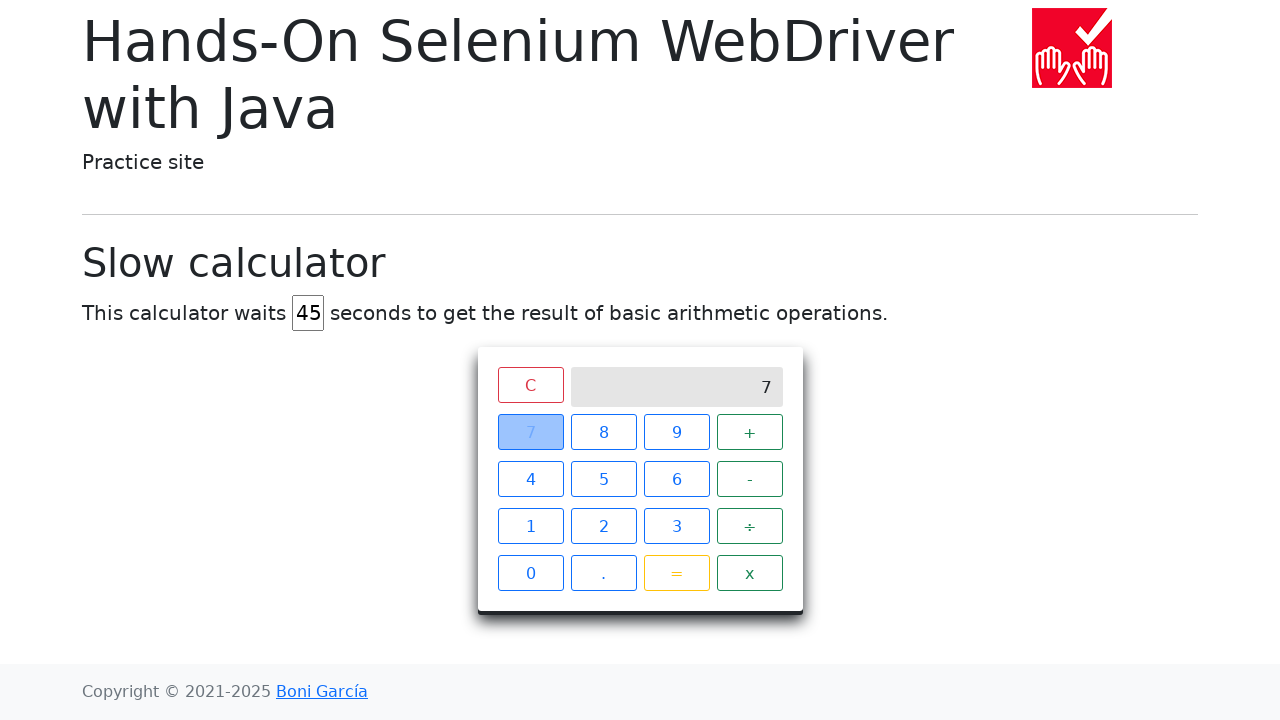

Clicked calculator button '+' at (750, 432) on xpath=//span[text()='+']
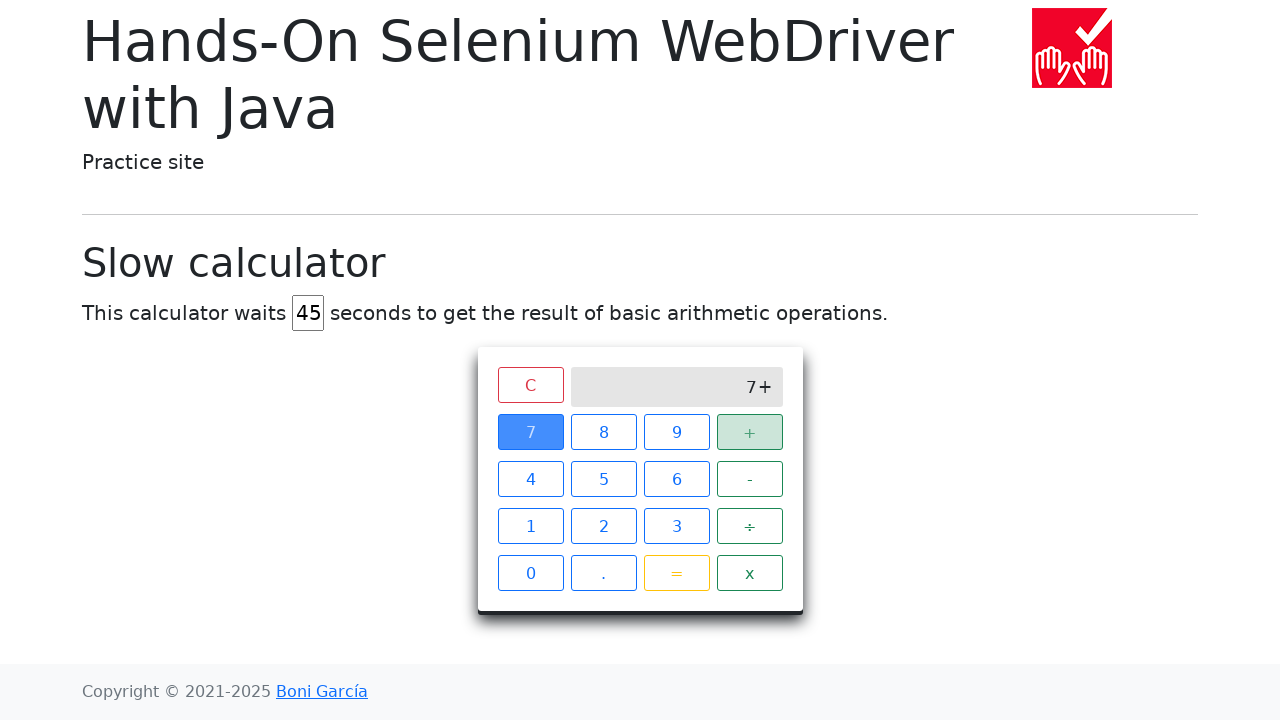

Clicked calculator button '8' at (604, 432) on xpath=//span[text()='8']
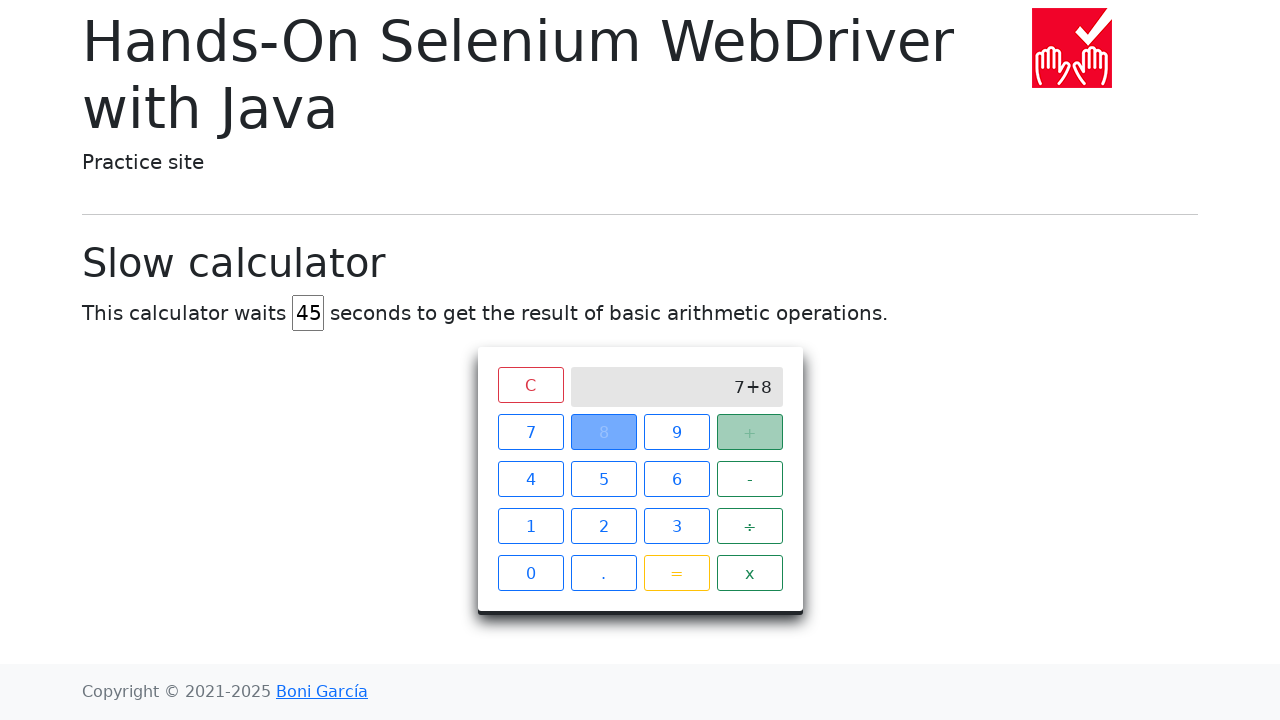

Clicked calculator button '=' to perform calculation at (676, 573) on xpath=//span[text()='=']
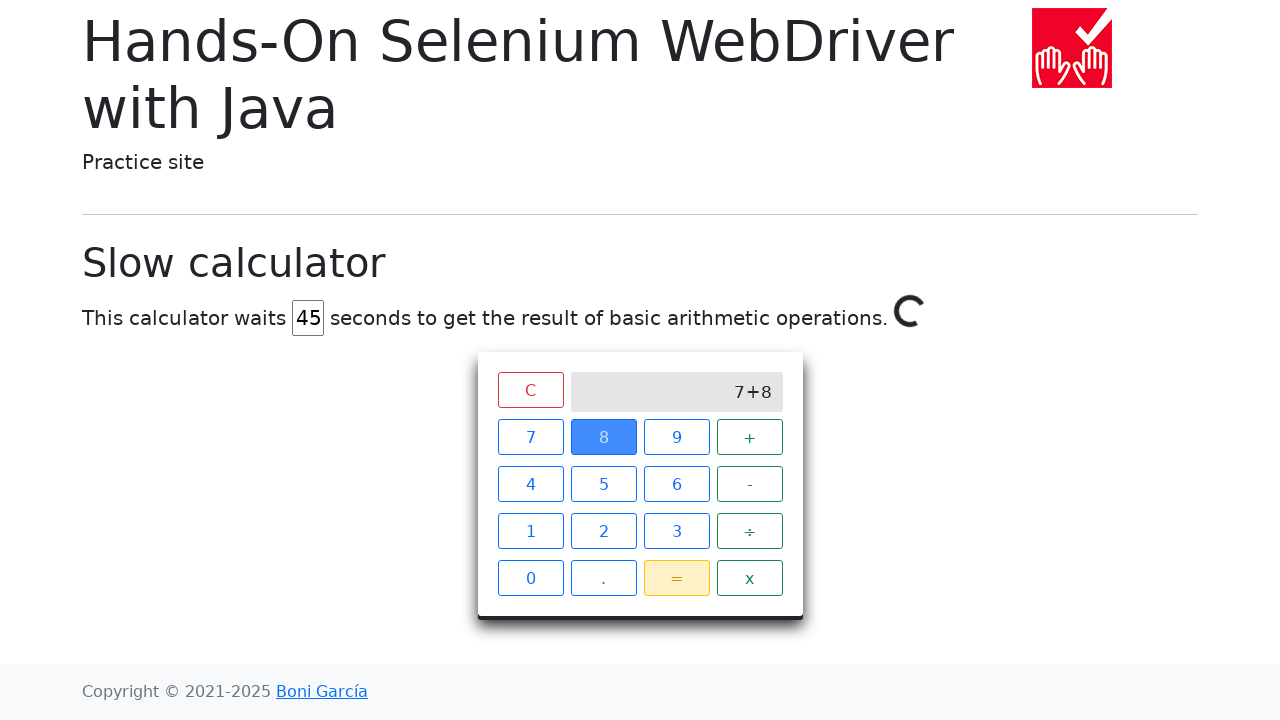

Waited for calculation result '15' to appear on screen
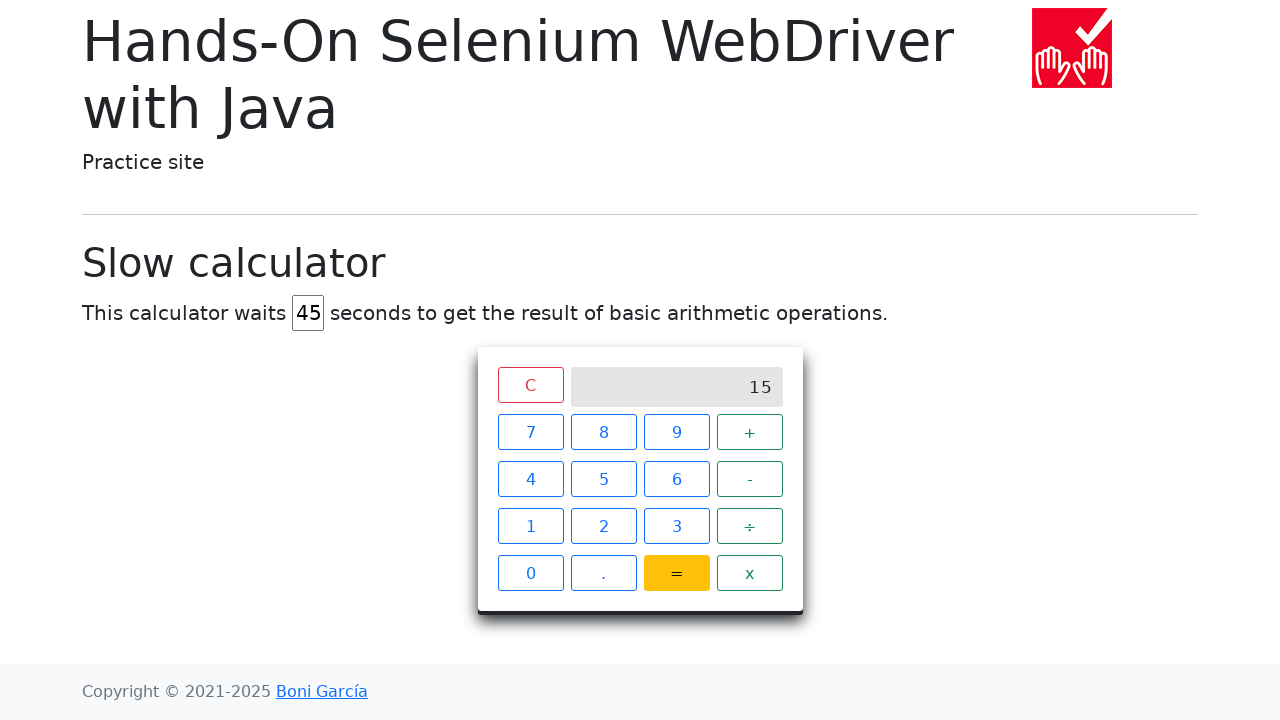

Retrieved result text from calculator screen
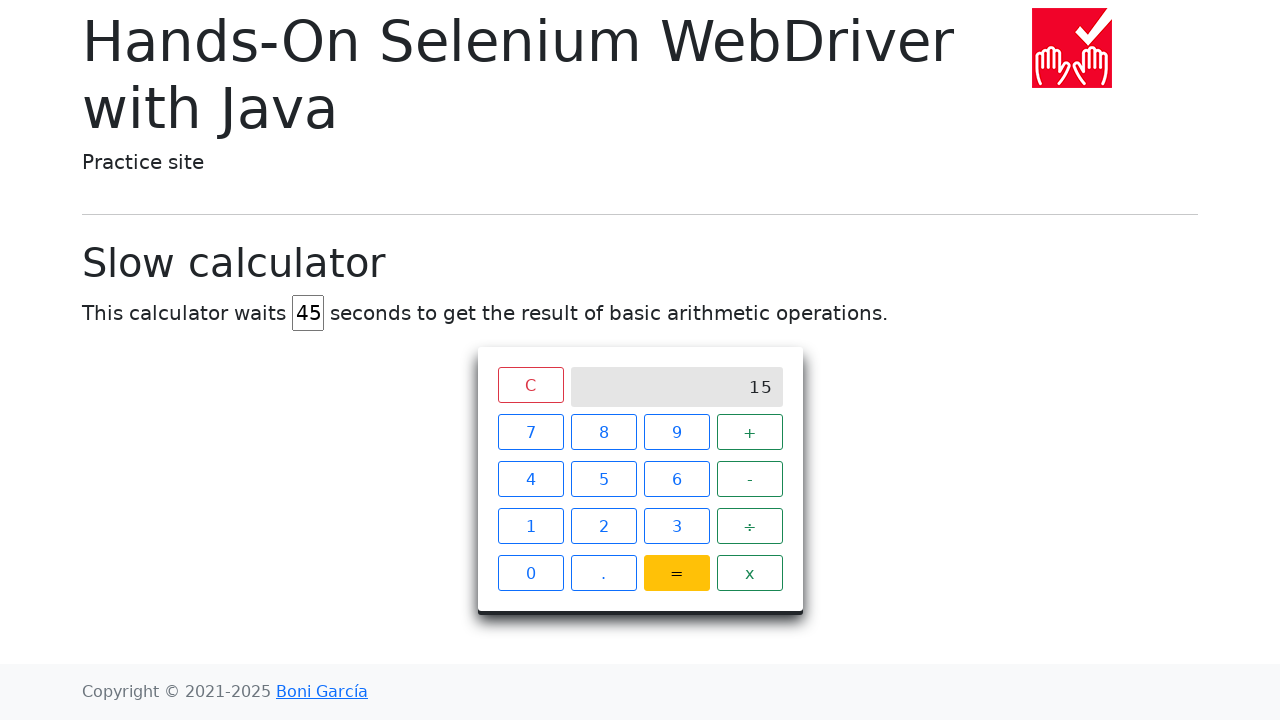

Verified calculation result is '15'
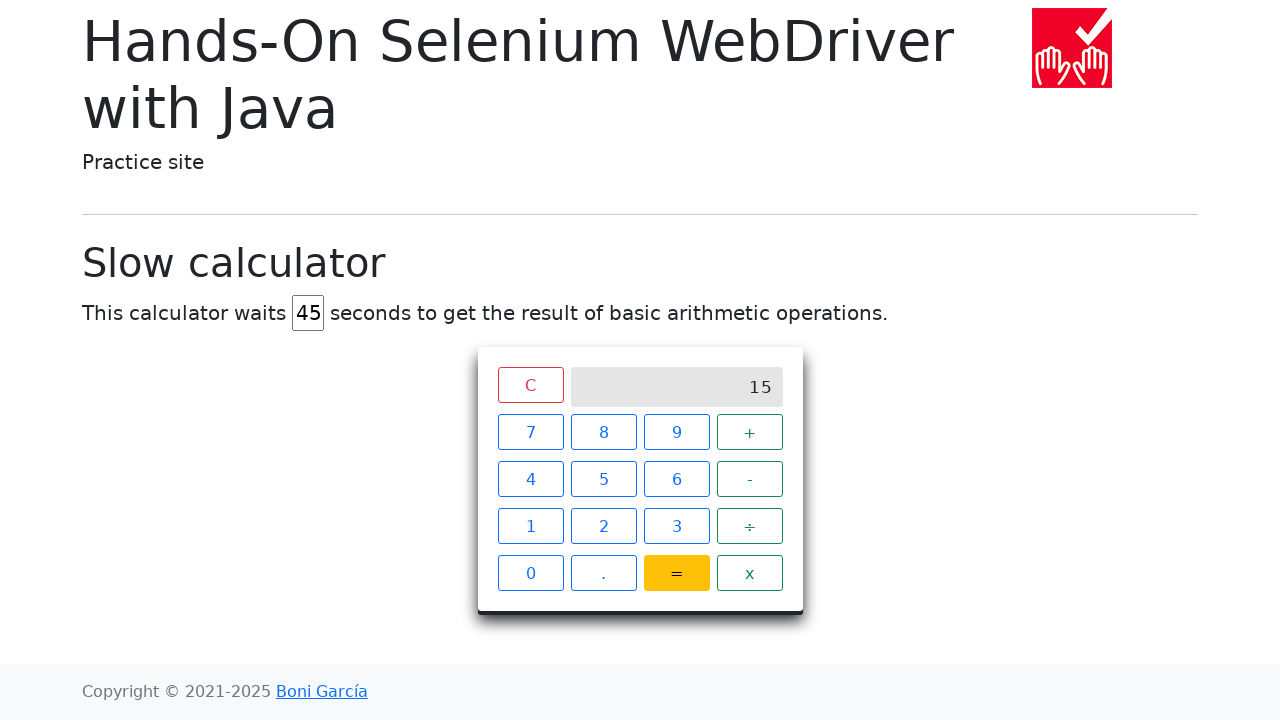

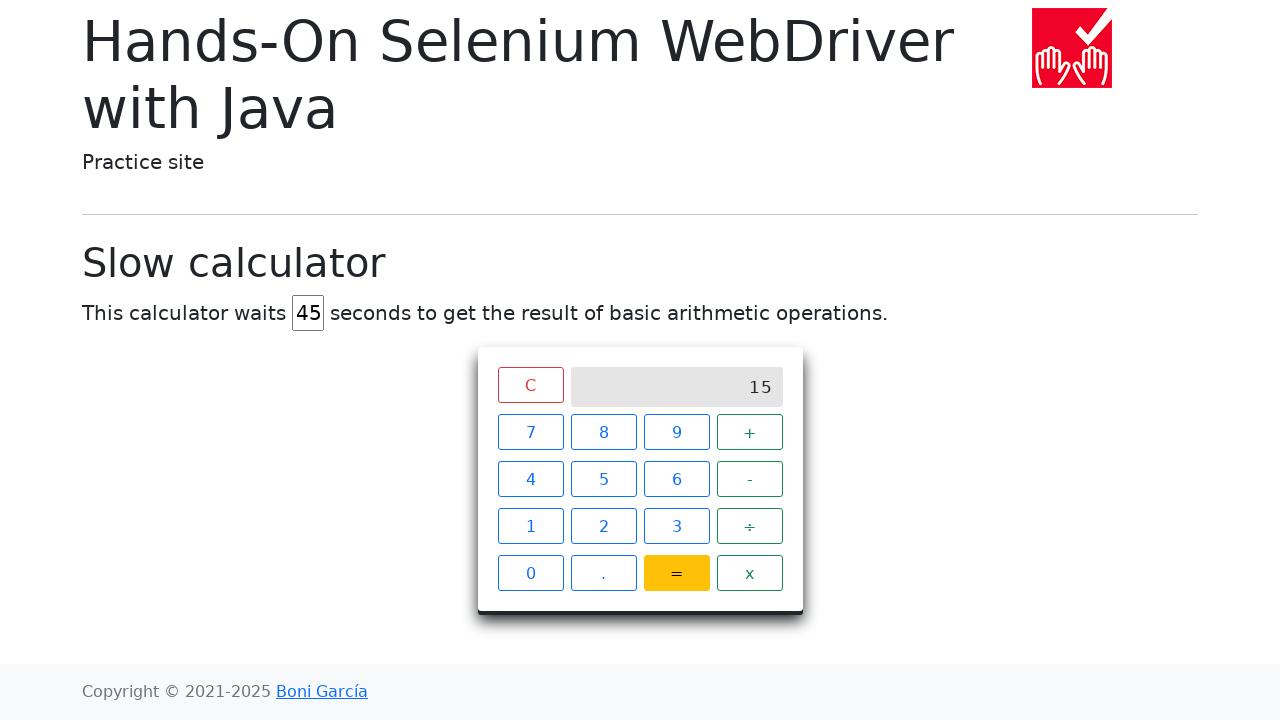